Tests drag and drop functionality by dragging an element and dropping it onto a target area within an iframe

Starting URL: https://jqueryui.com/droppable/

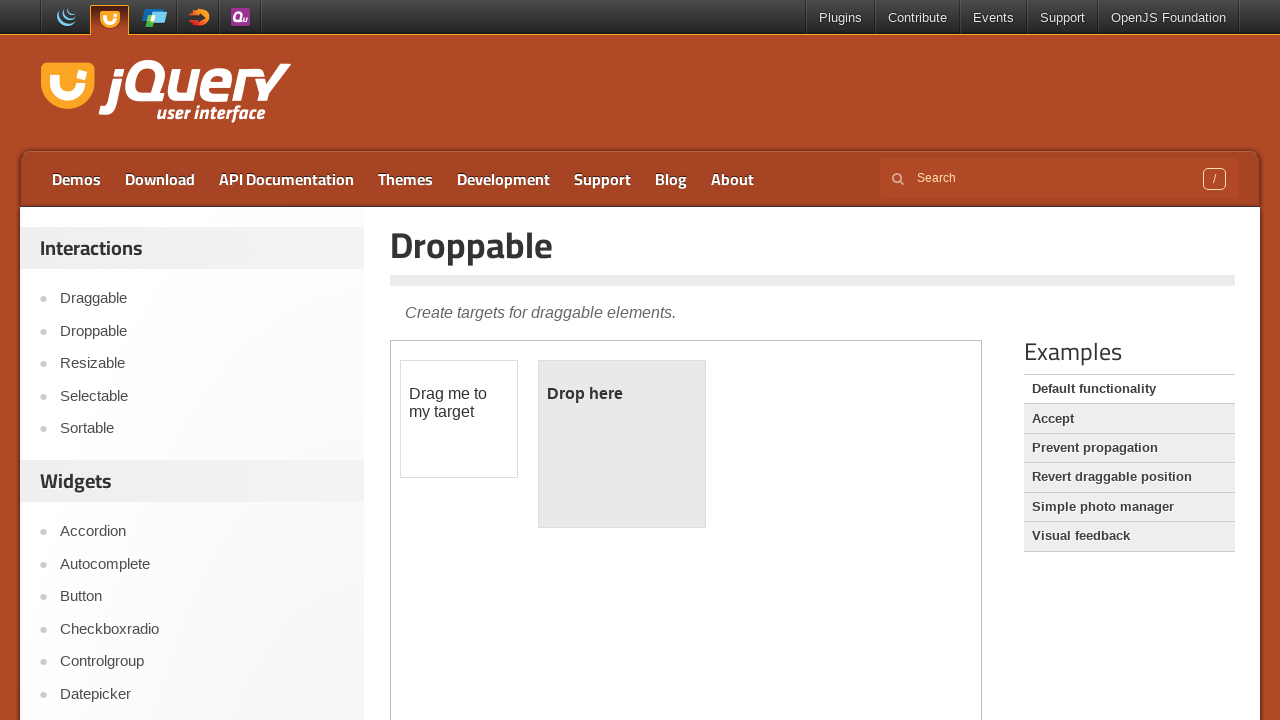

Located the first iframe containing drag and drop demo
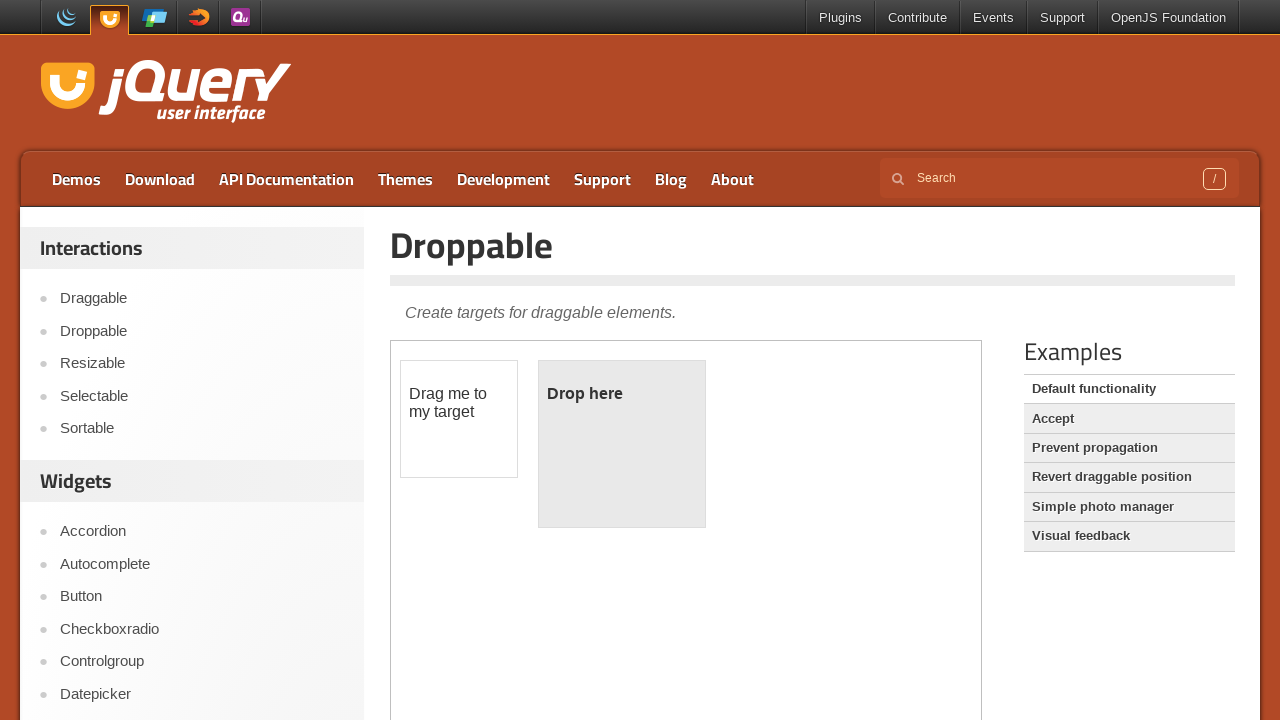

Located the draggable element with id 'draggable'
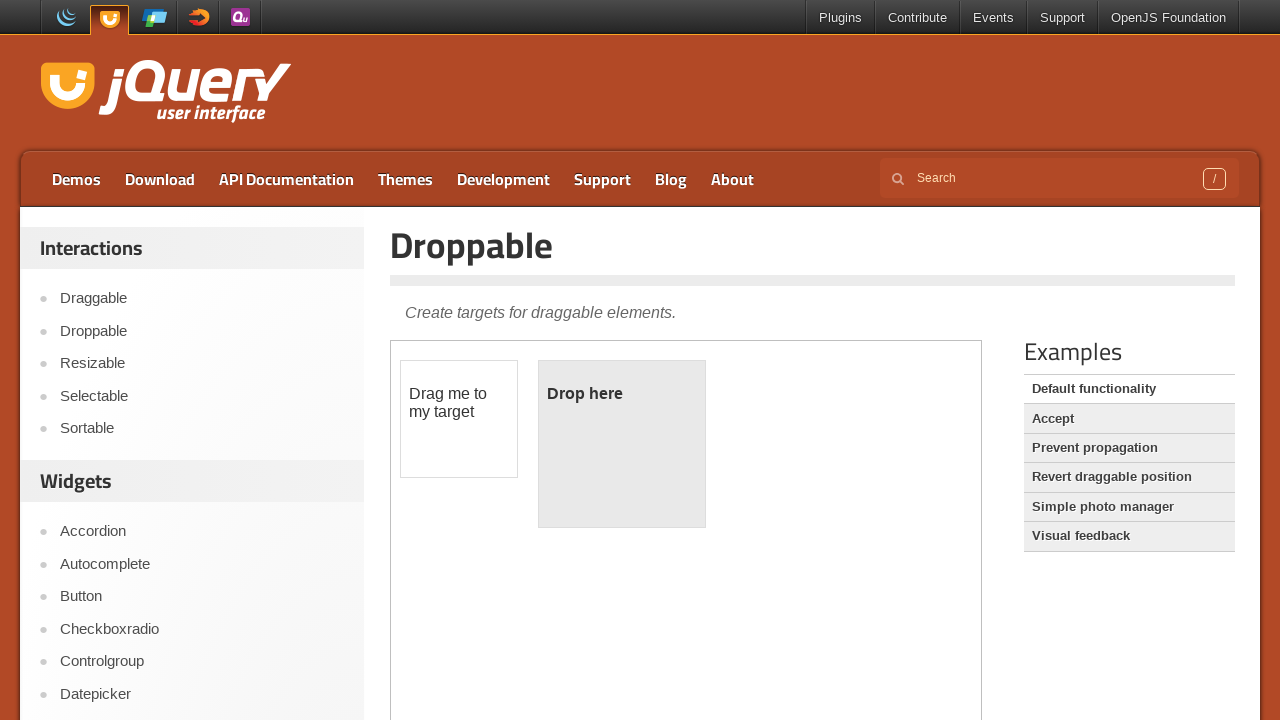

Located the droppable target element with id 'droppable'
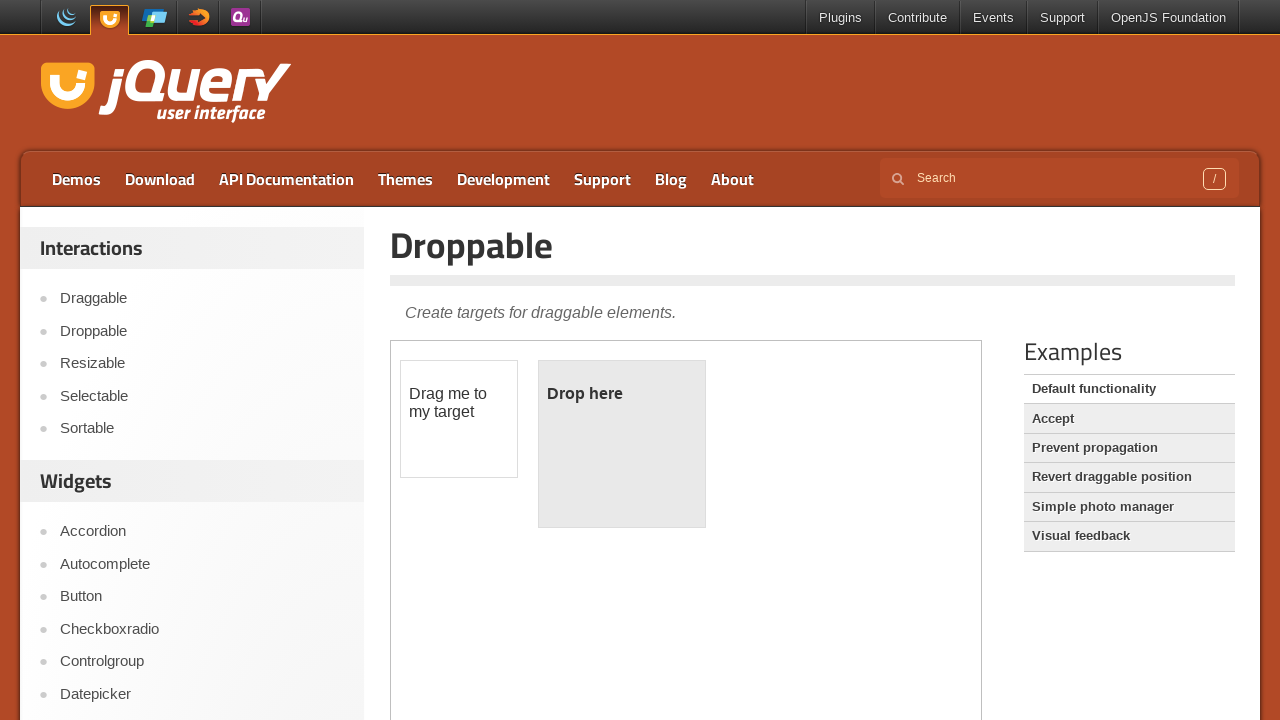

Dragged the draggable element onto the droppable target at (622, 444)
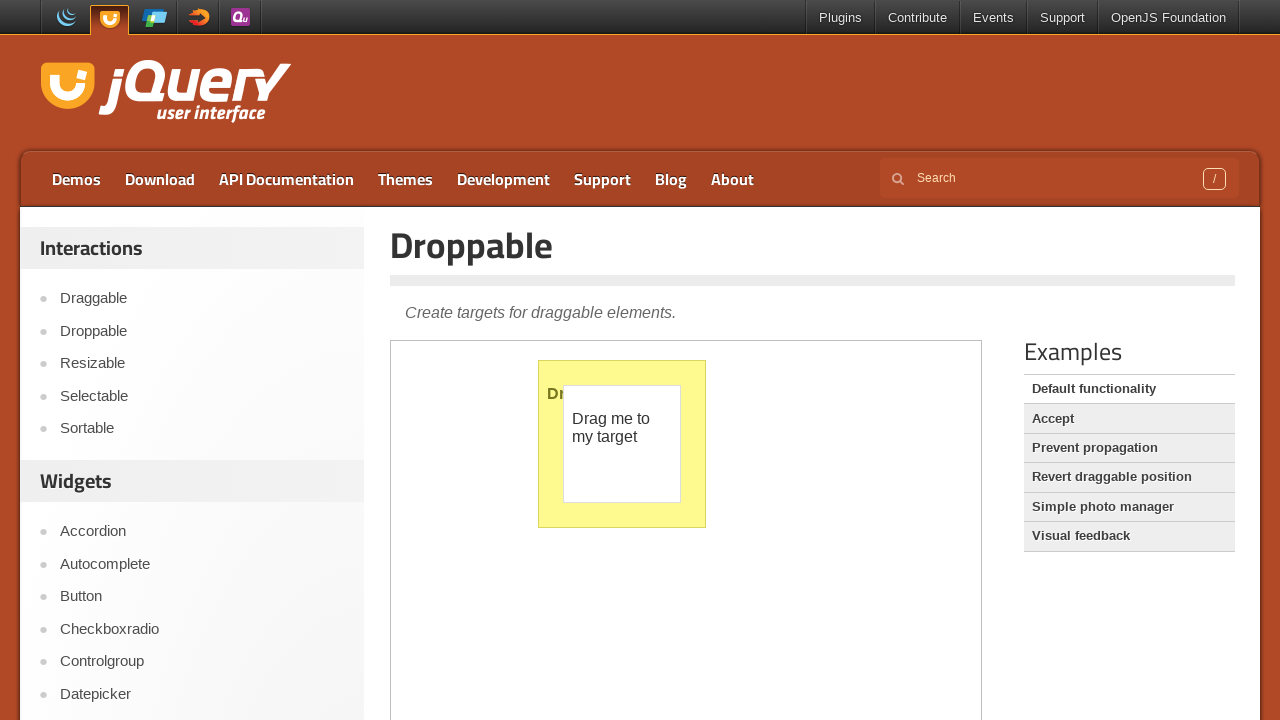

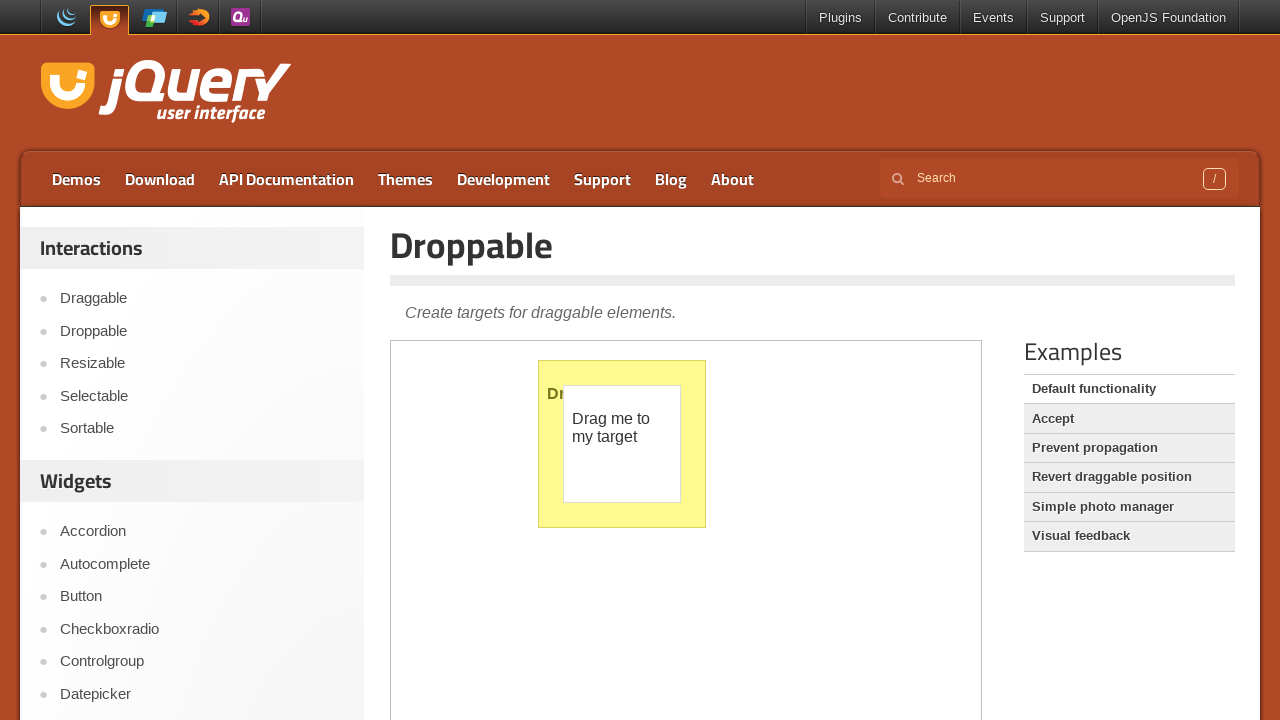